Fills out a complete user registration form on ParaBank website with personal information including name, address, phone, SSN, and account credentials

Starting URL: https://parabank.parasoft.com/parabank/register.htm

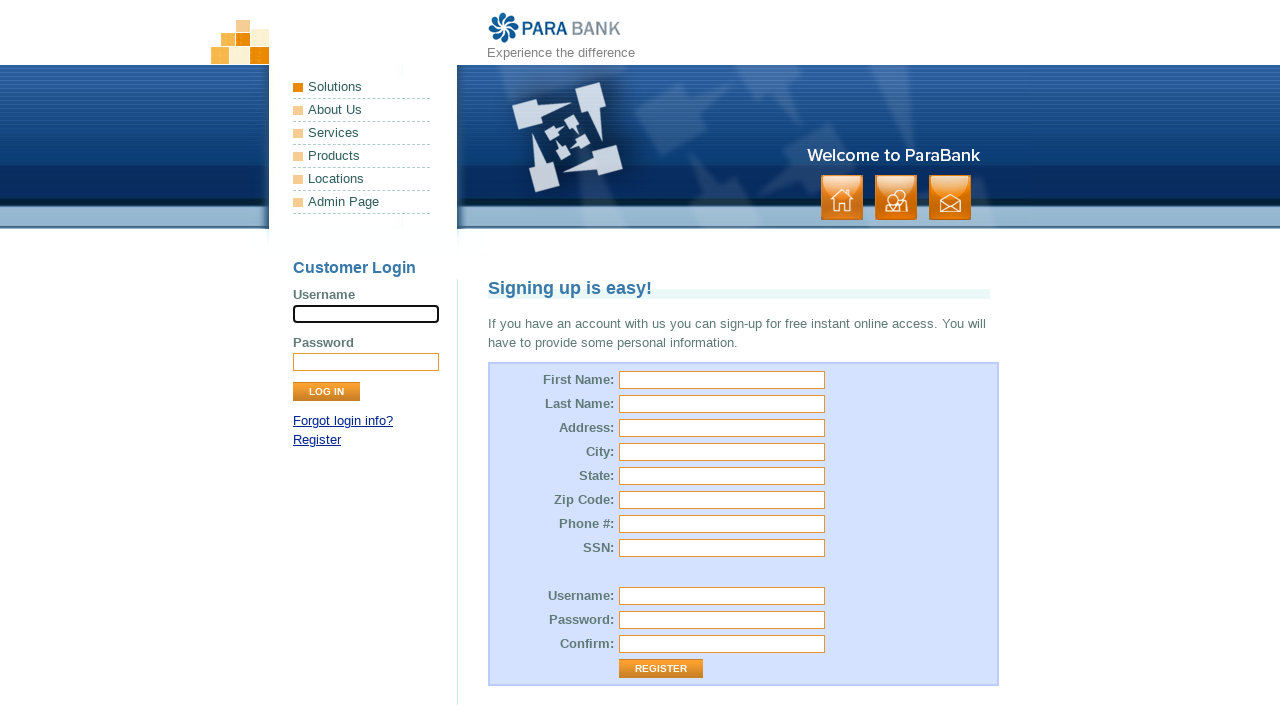

Filled first name field with 'Camilo' on input[name='customer.firstName']
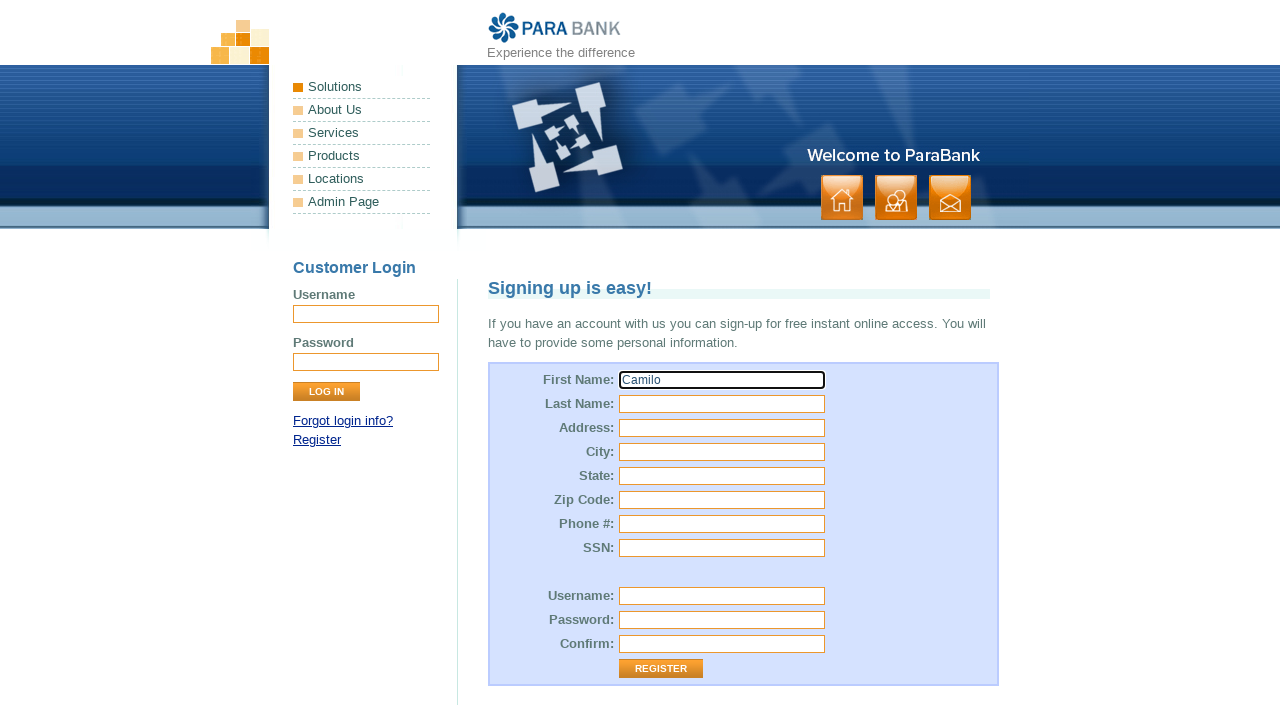

Filled last name field with 'Londono' on input#customer\.lastName
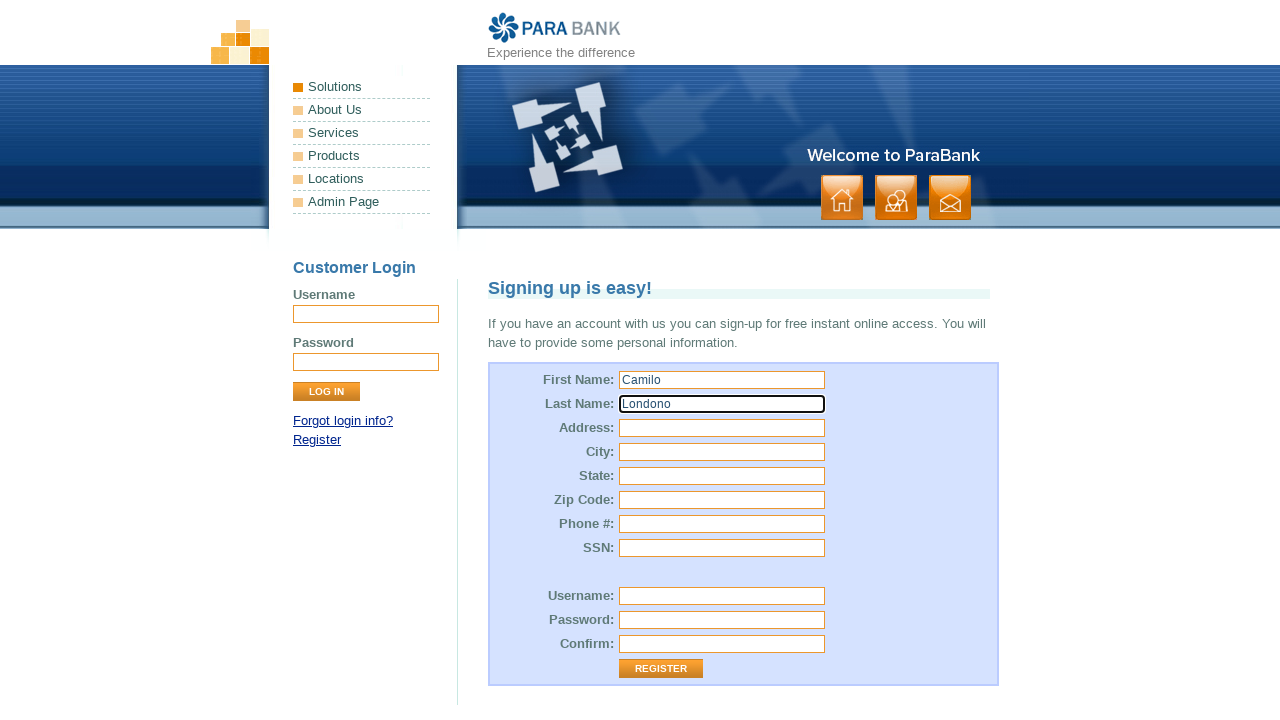

Filled street address field with '9876 Syntax Blvd' on input[name='customer.address.street']
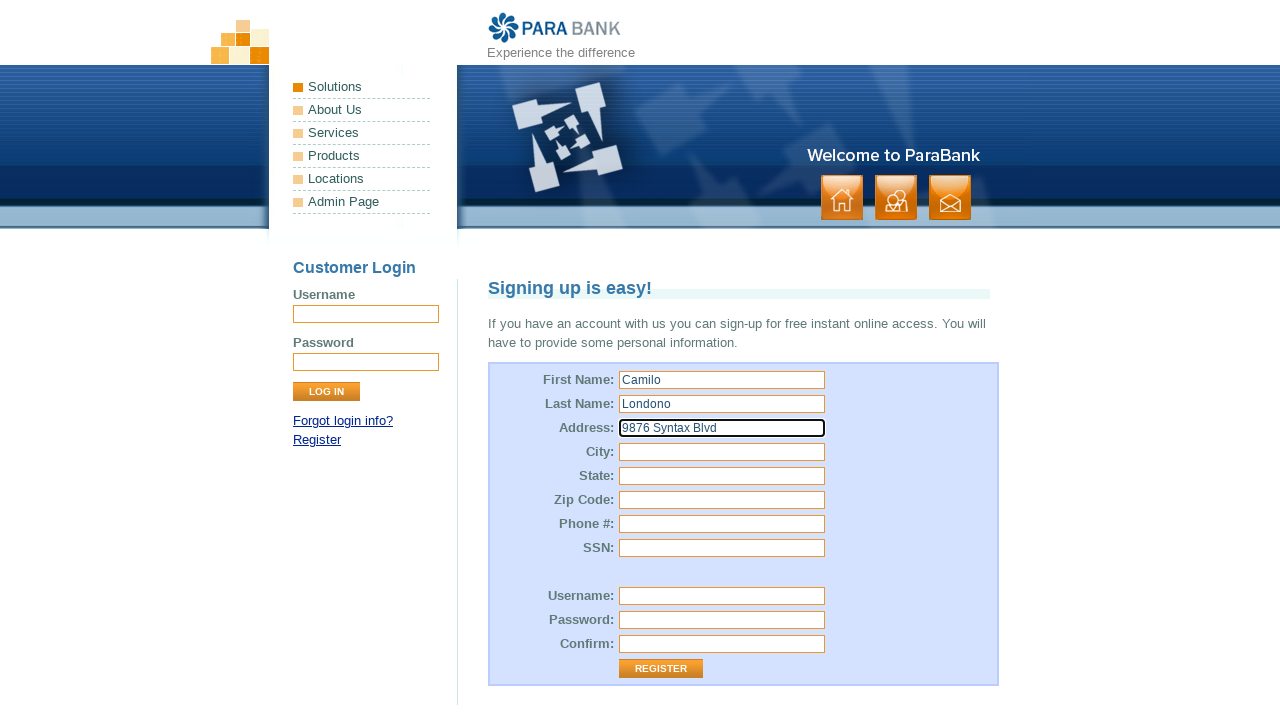

Filled city field with 'West Palm Beach' on input#customer\.address\.city
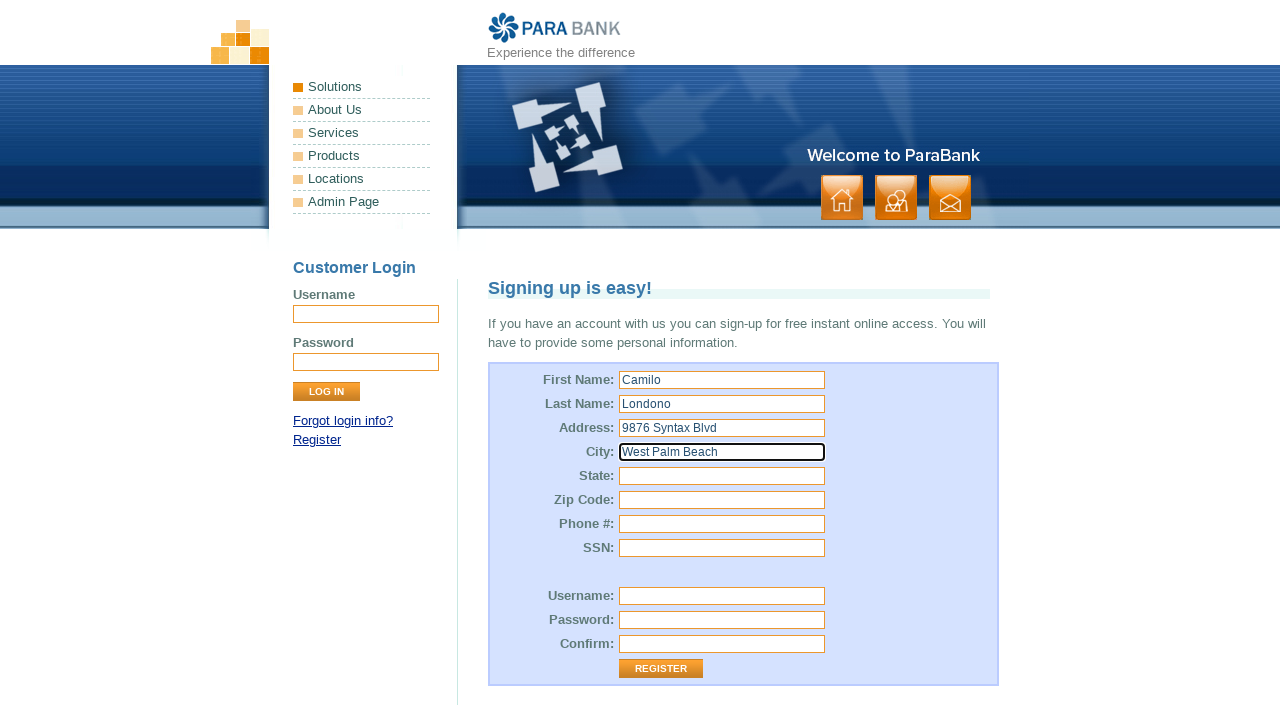

Filled state field with 'Florida' on input[name='customer.address.state']
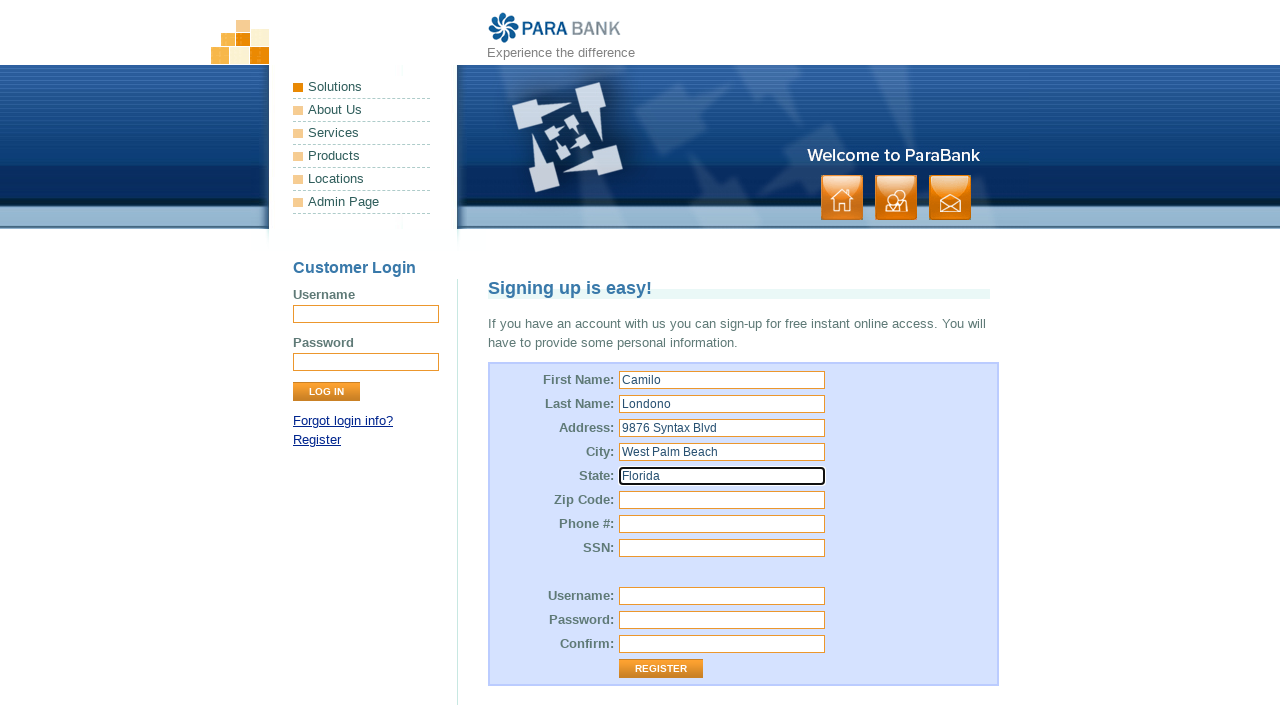

Filled zip code field with '33401' on input#customer\.address\.zipCode
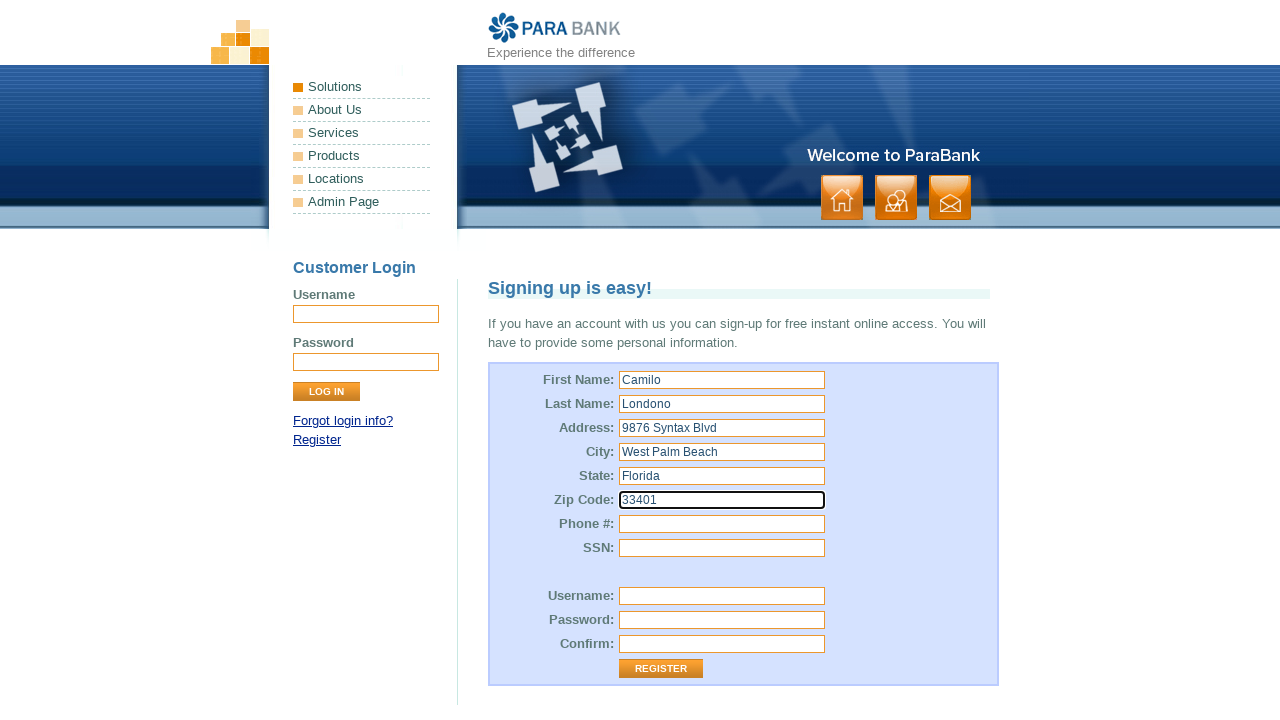

Filled phone number field with '987-654-3210' on input[name='customer.phoneNumber']
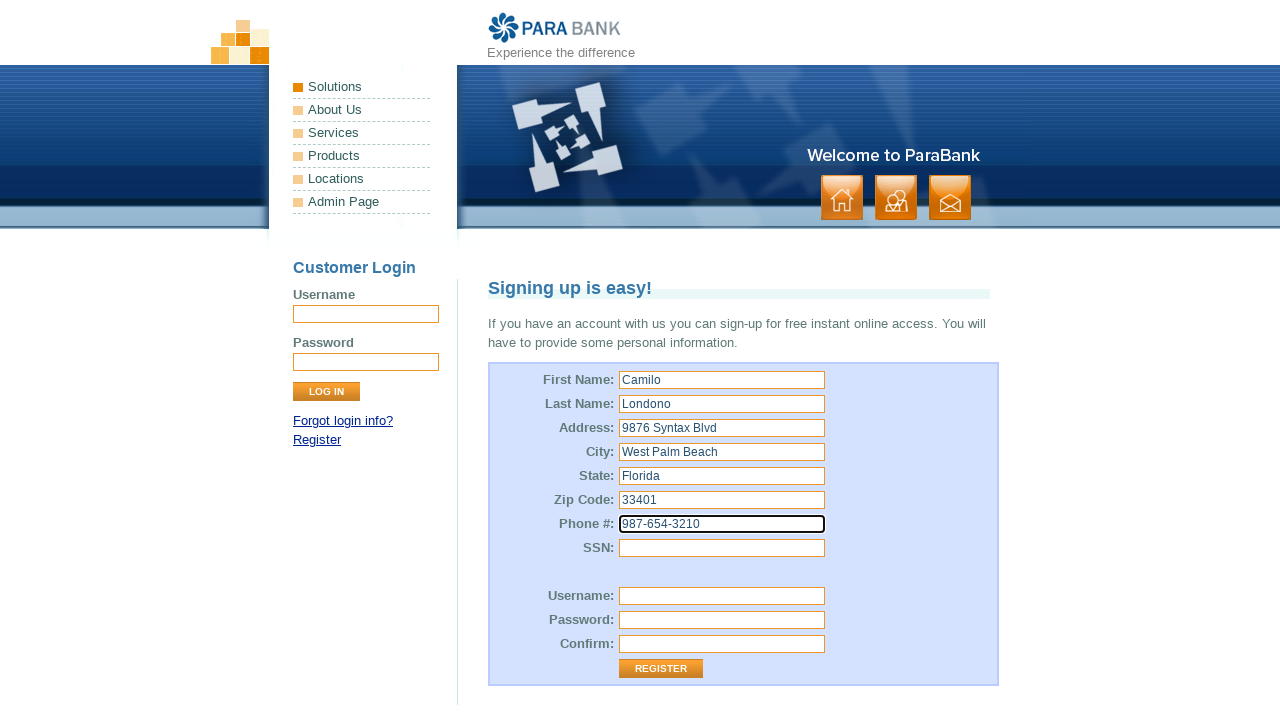

Filled SSN field with '345-67-9876' on input#customer\.ssn
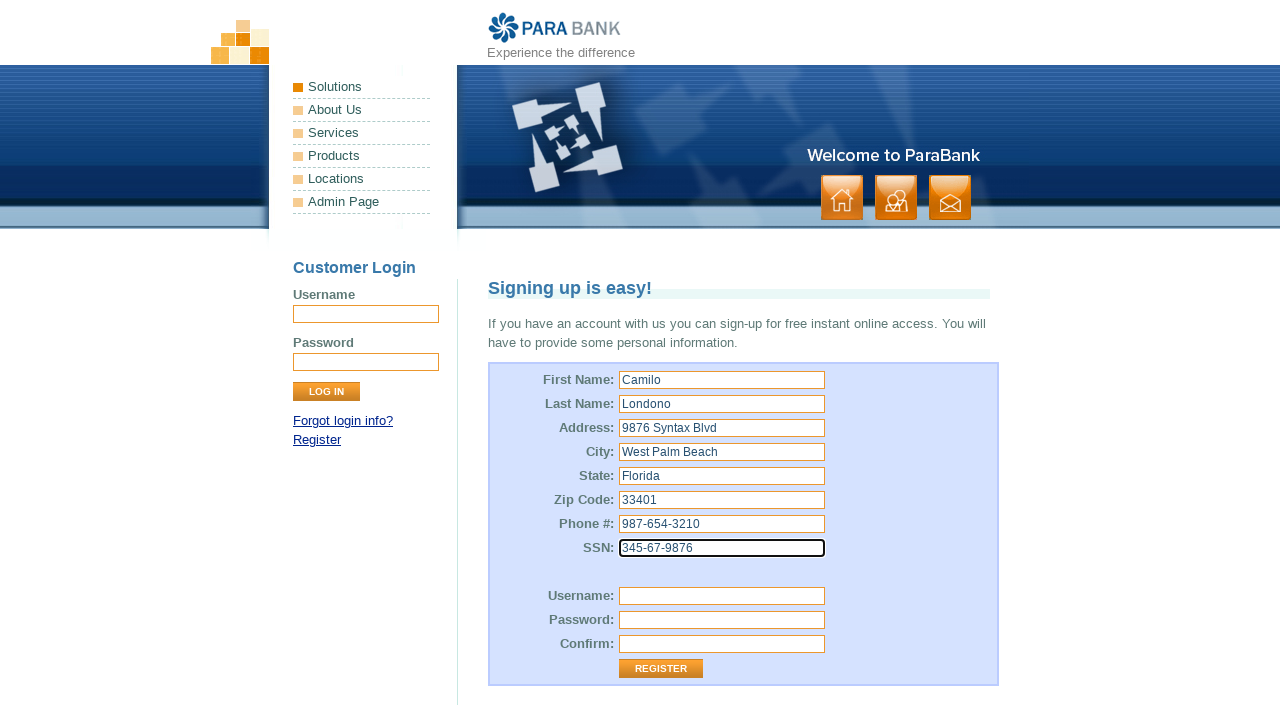

Filled username field with 'Camilondono' on input[name='customer.username']
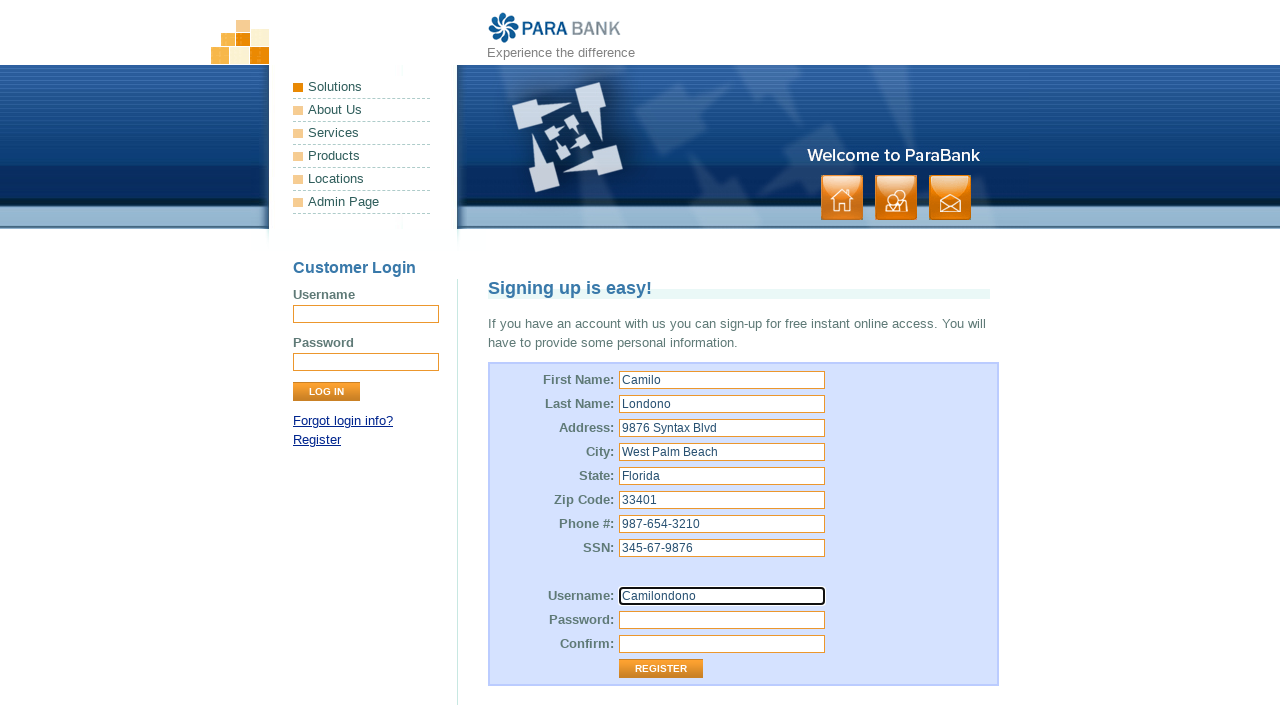

Filled password field with 'abc123' on input#customer\.password
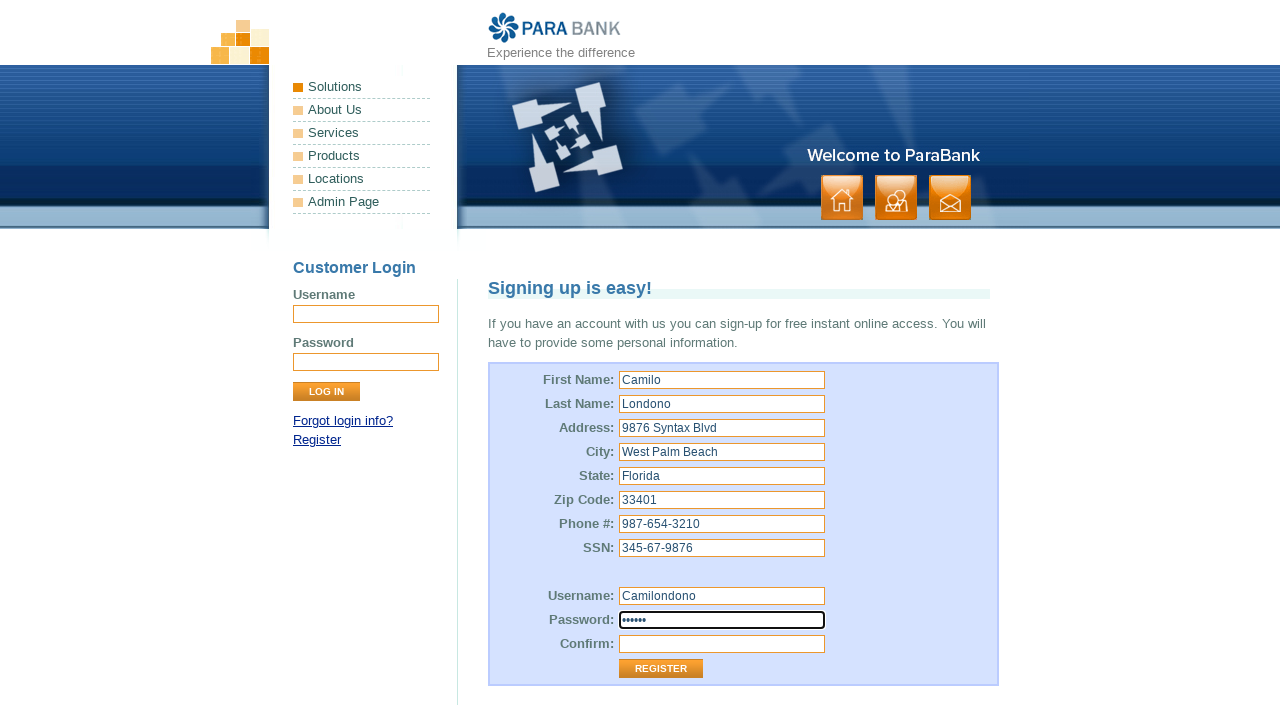

Filled password confirmation field with 'abc123' on input[name='repeatedPassword']
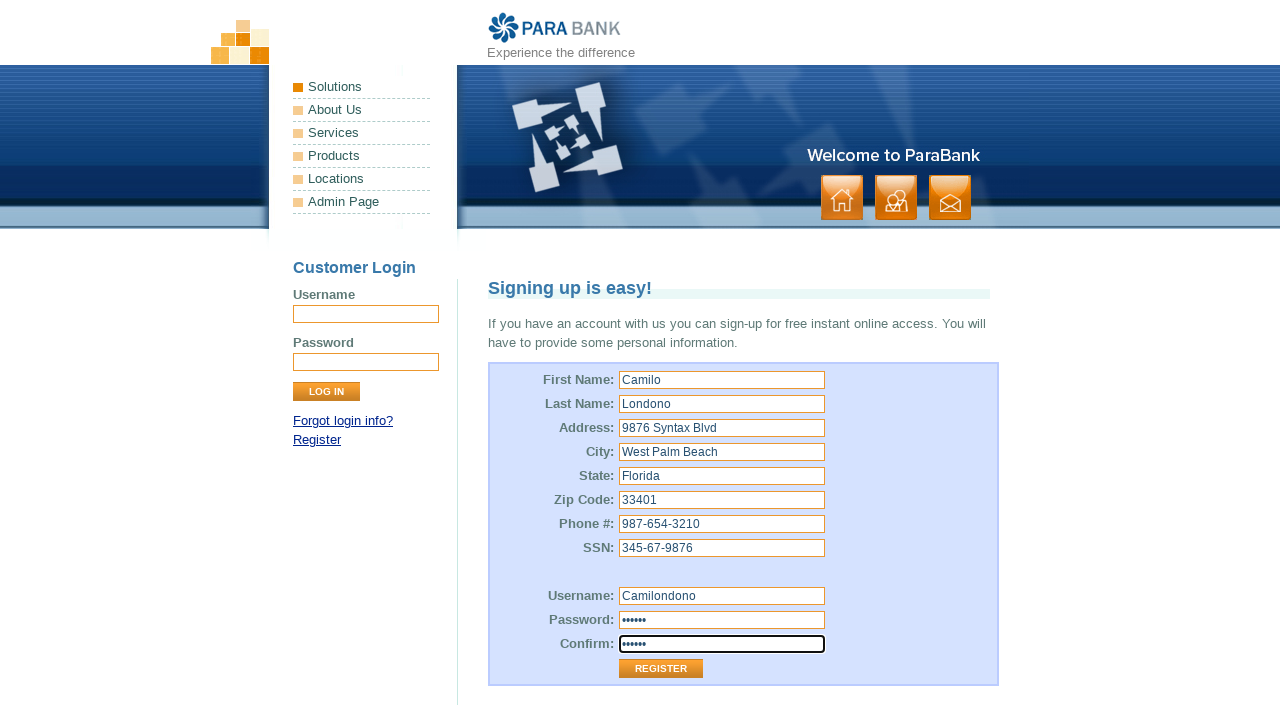

Clicked submit button to complete user registration at (896, 198) on .button
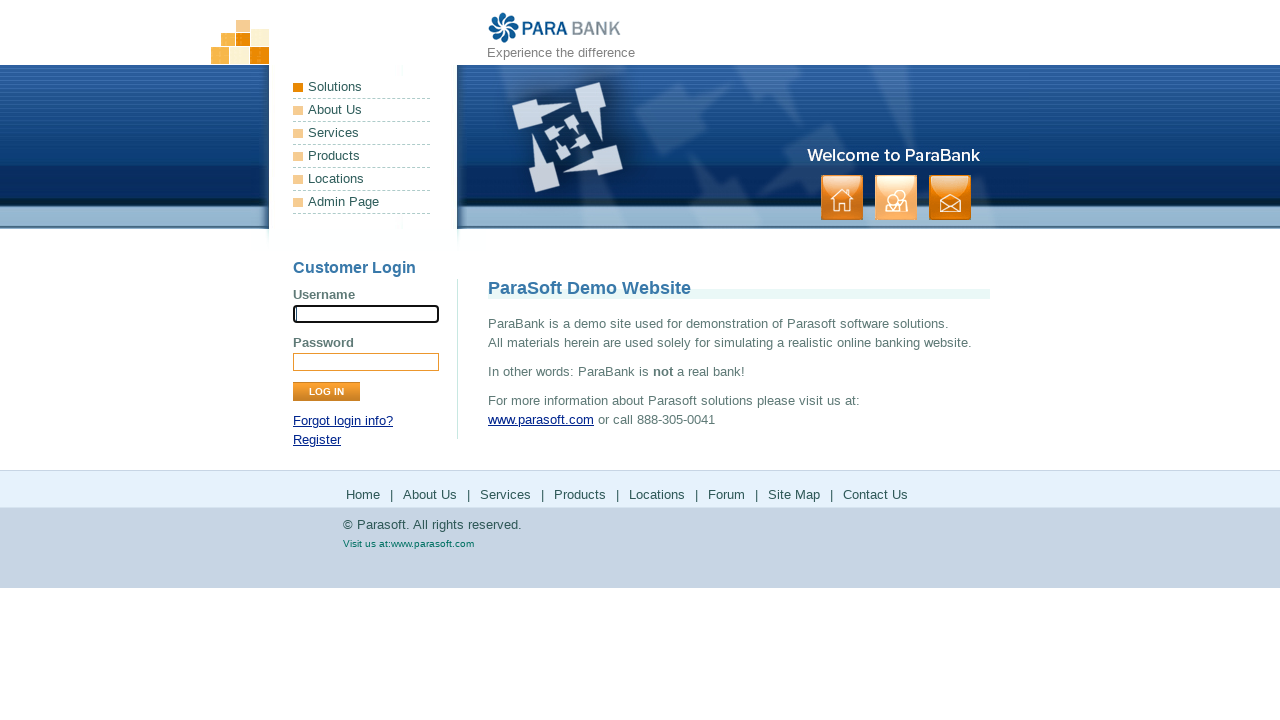

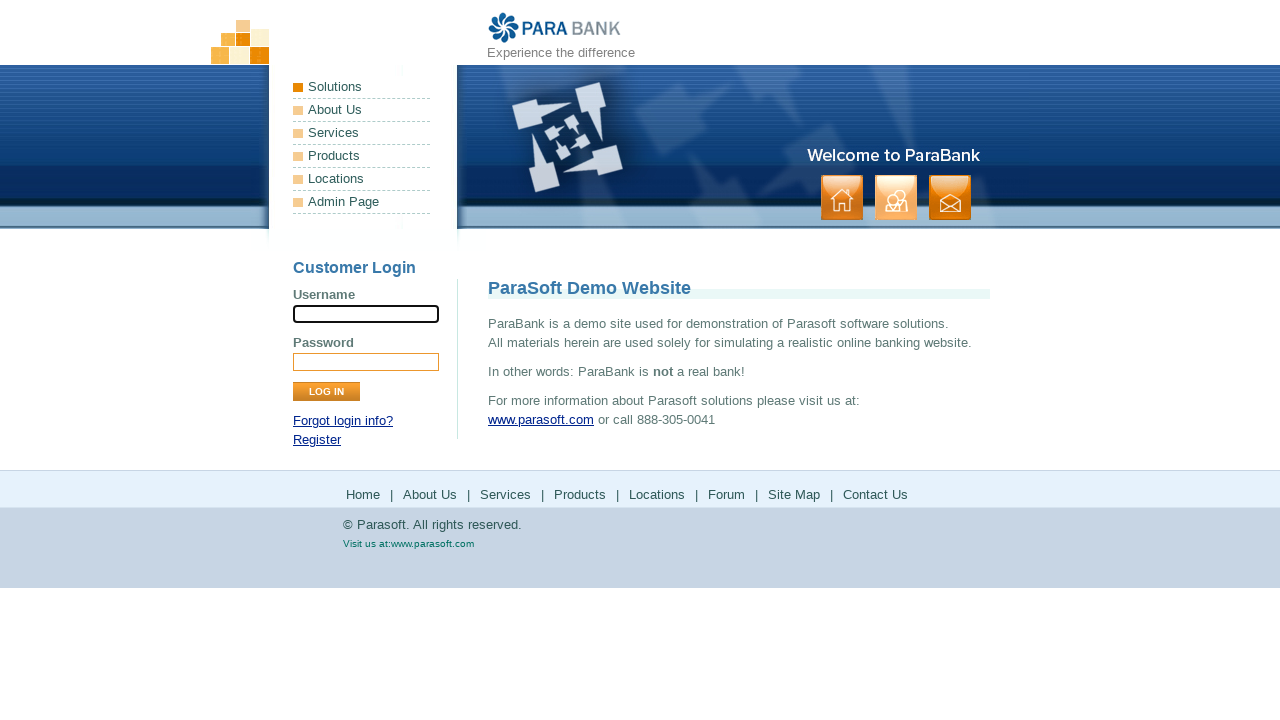